Tests mobile navigation by setting a mobile viewport size, clicking the navbar toggler to expand the menu, and then clicking the Library link.

Starting URL: https://rahulshettyacademy.com/angularAppdemo/

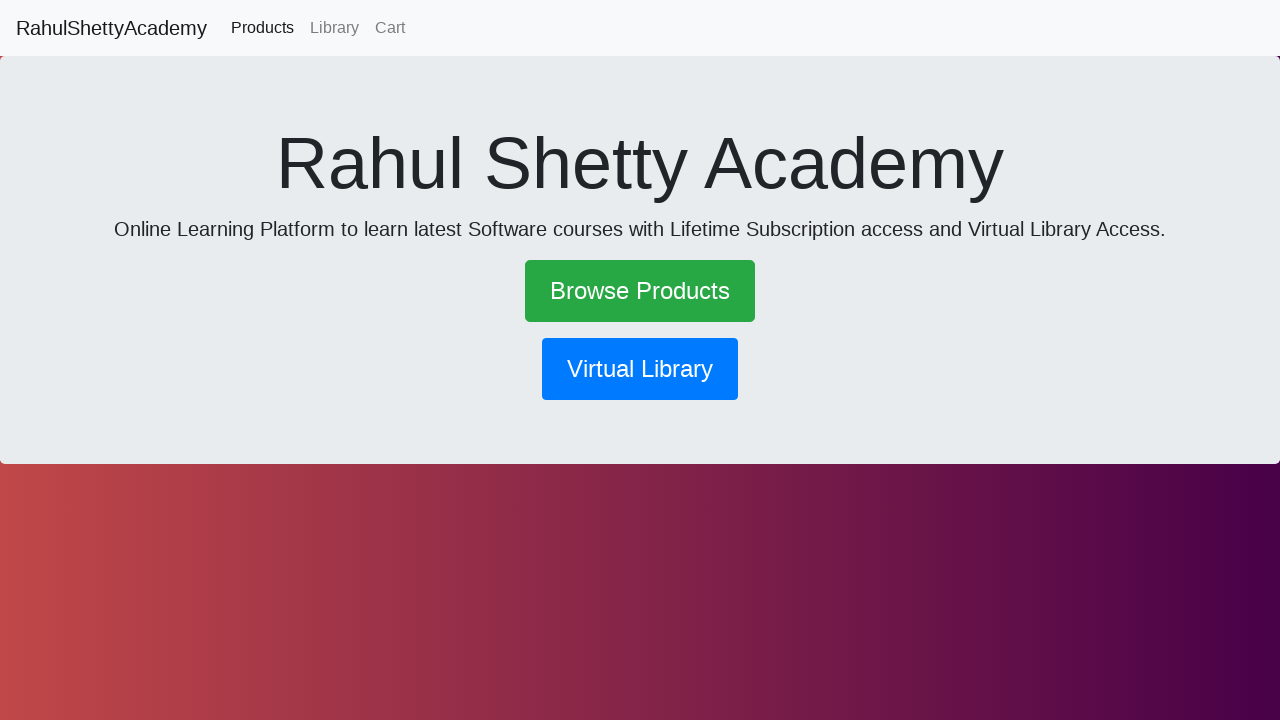

Set viewport to mobile size (600x1000)
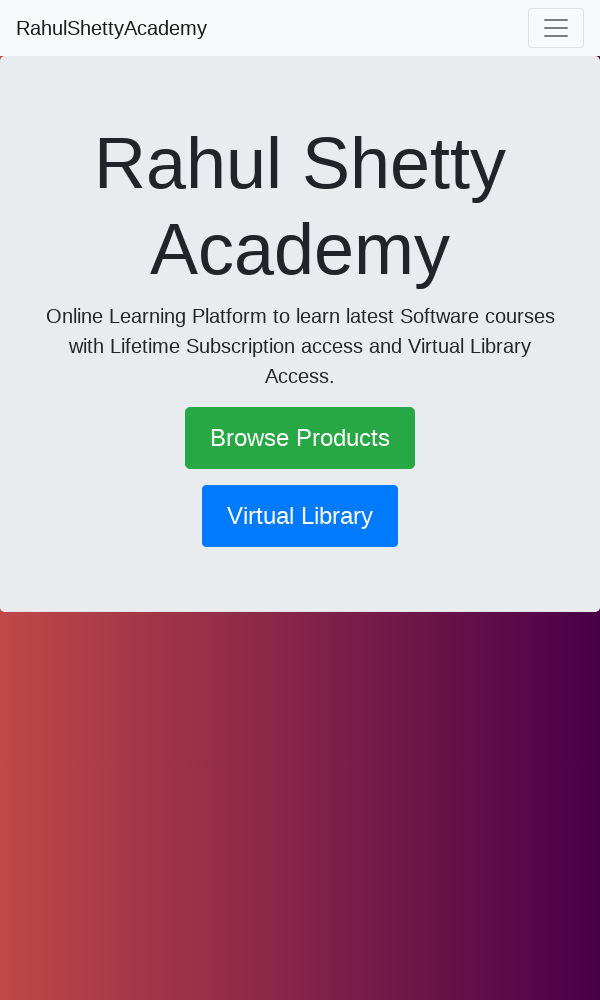

Clicked navbar toggler icon to expand mobile menu at (556, 28) on .navbar-toggler-icon
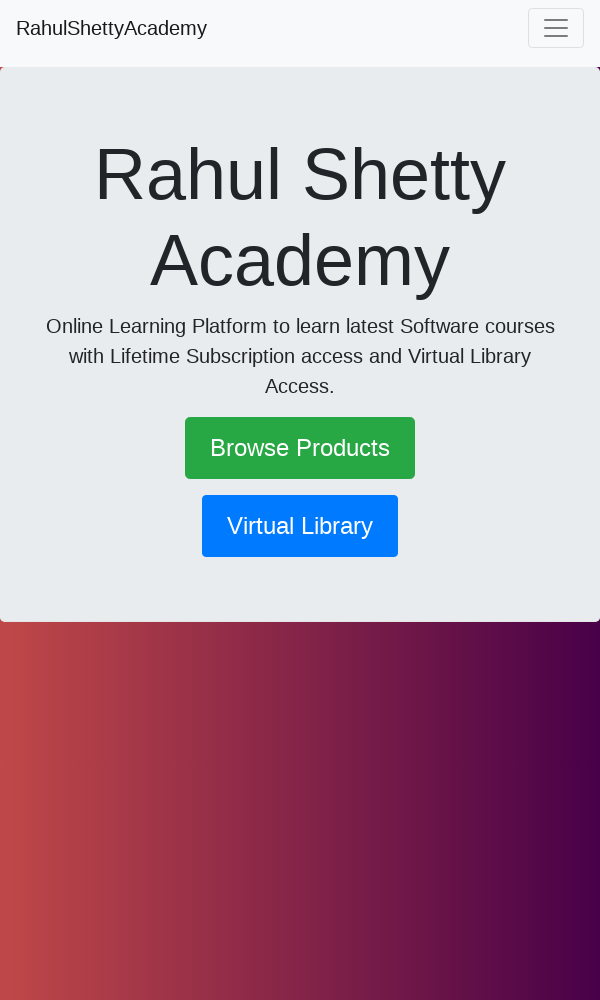

Waited for menu animation to complete
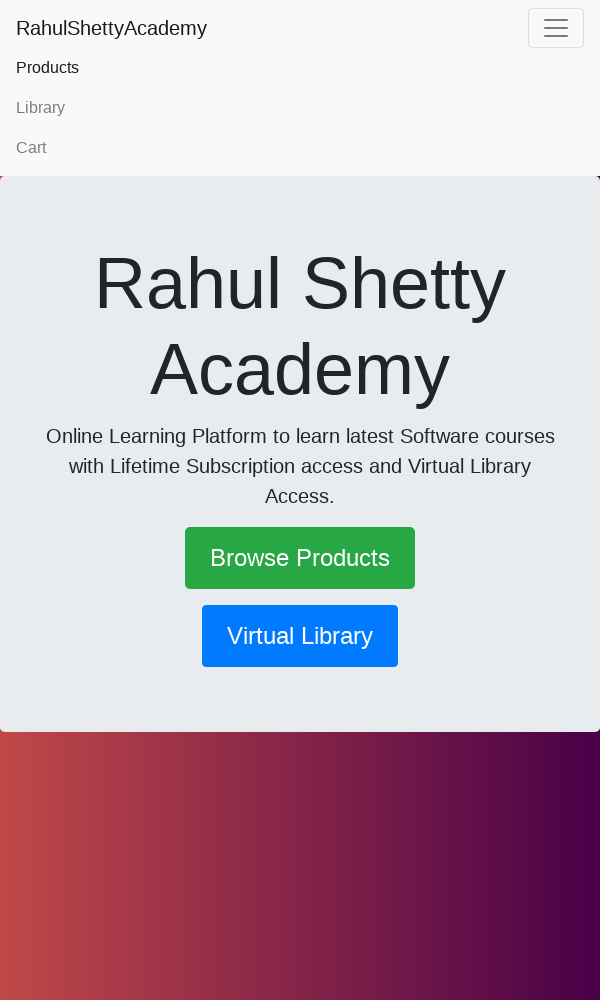

Clicked Library link in mobile menu at (300, 108) on text=Library
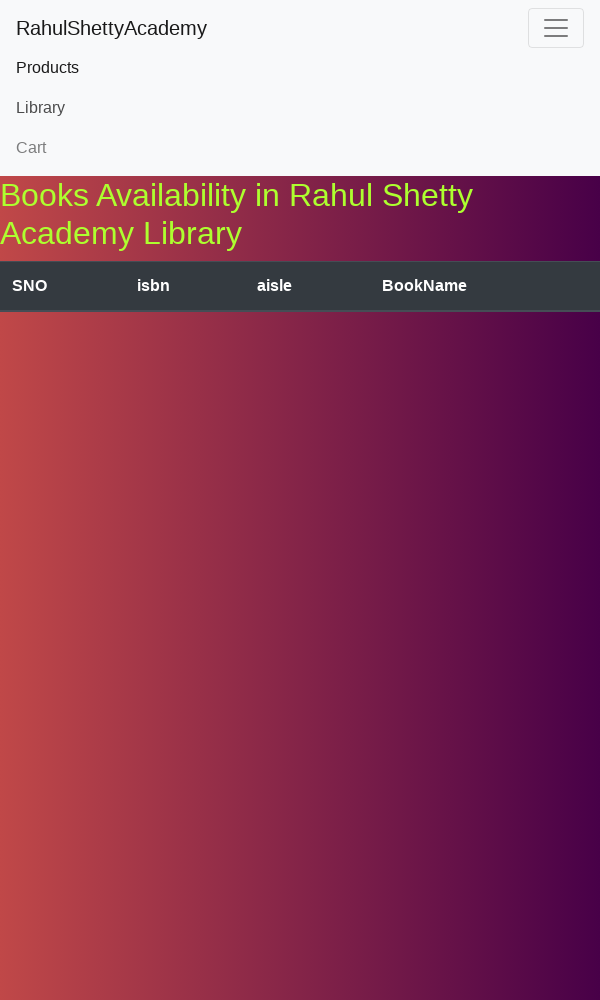

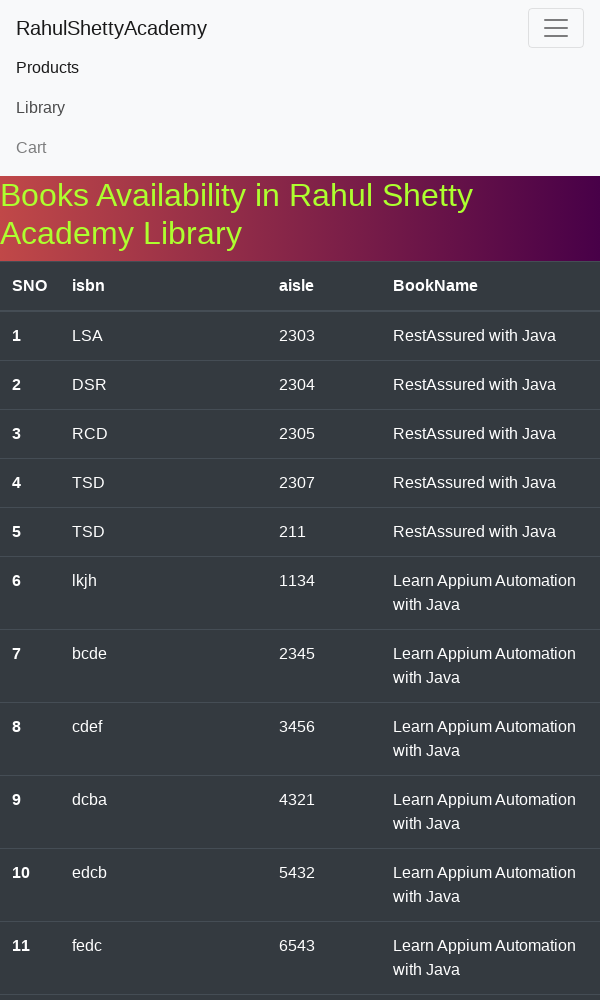